Tests right-click context menu functionality by right-clicking a button to open the context menu, then clicking the edit option from the menu

Starting URL: https://swisnl.github.io/jQuery-contextMenu/demo.html

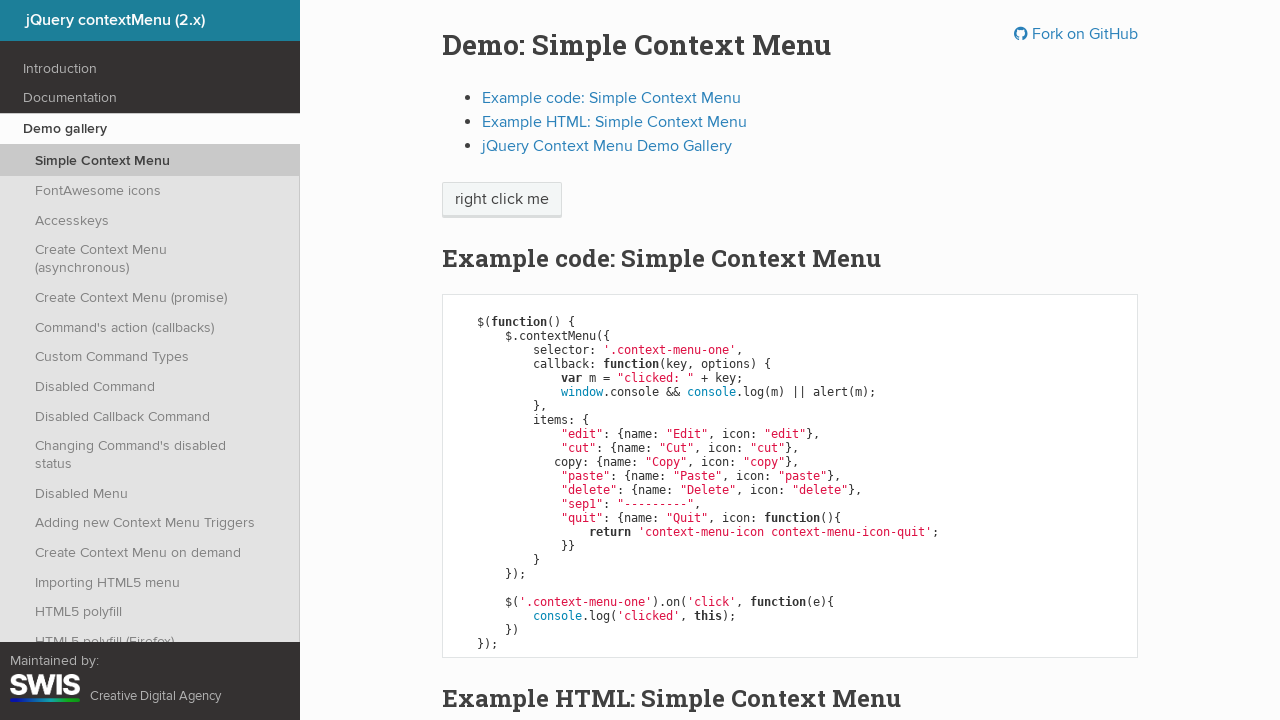

Navigated to jQuery contextMenu demo page
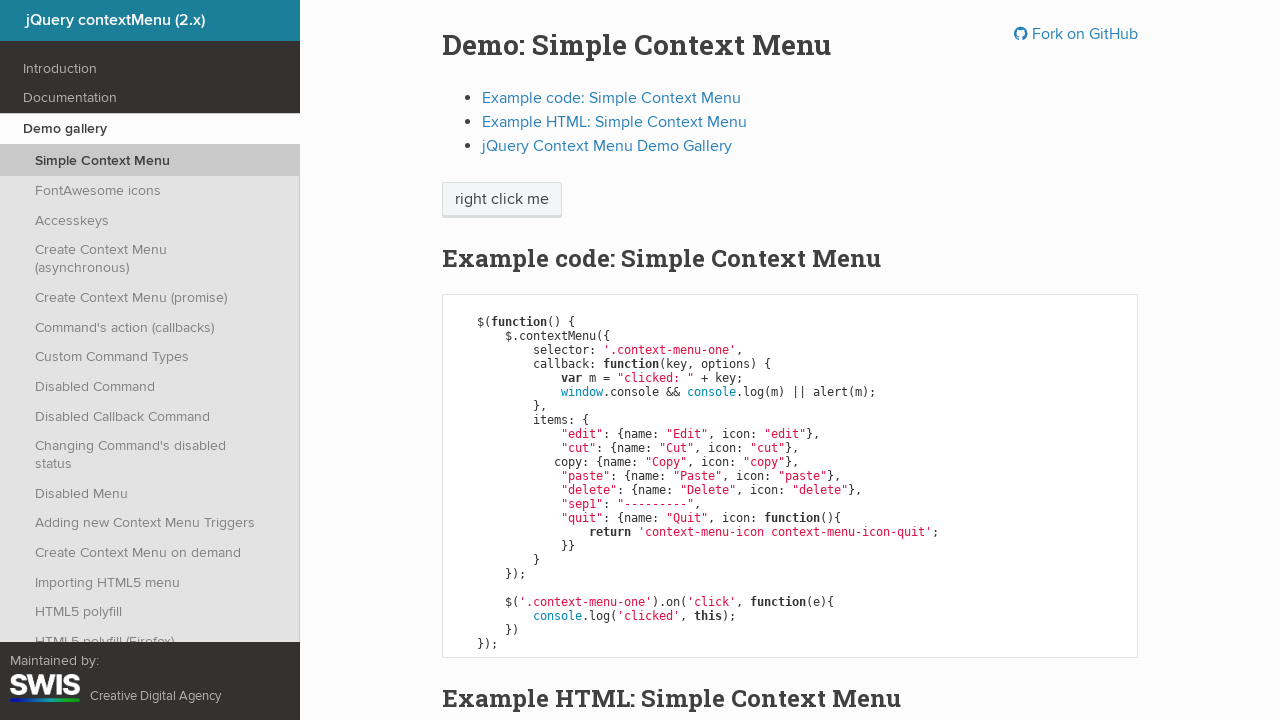

Right-clicked the neutral button to open context menu at (502, 200) on .btn-neutral
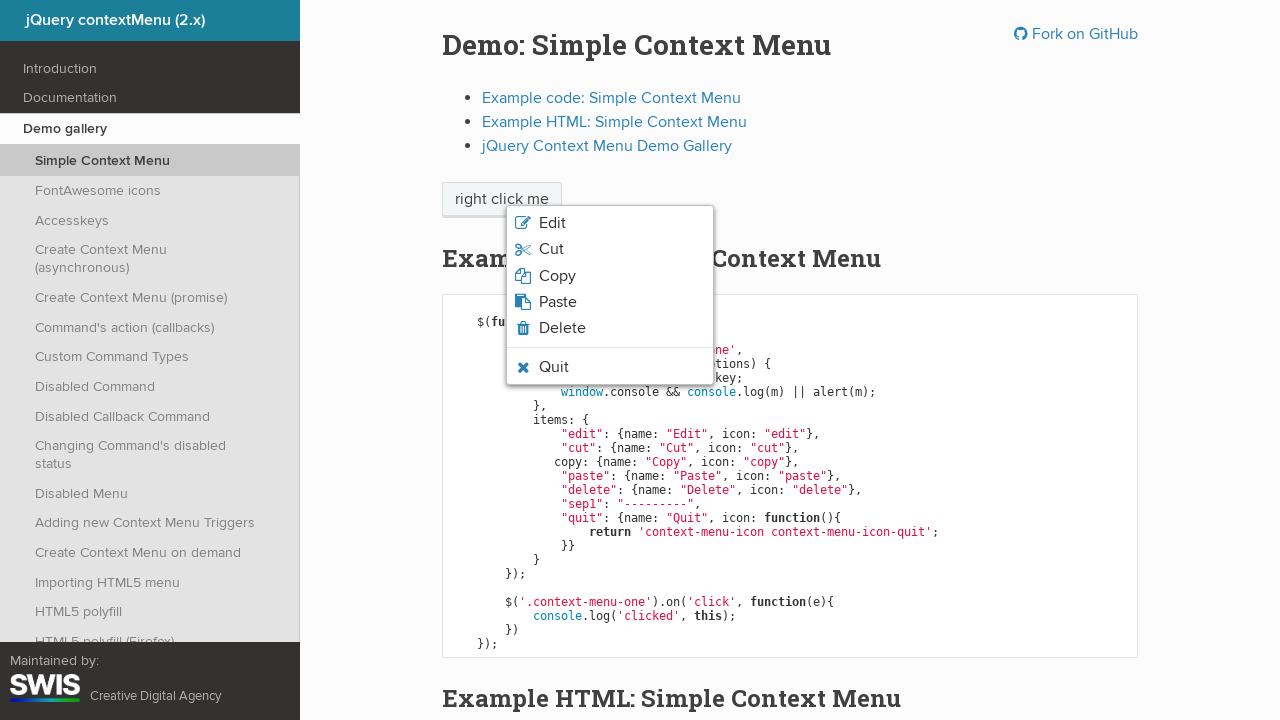

Context menu appeared with edit option visible
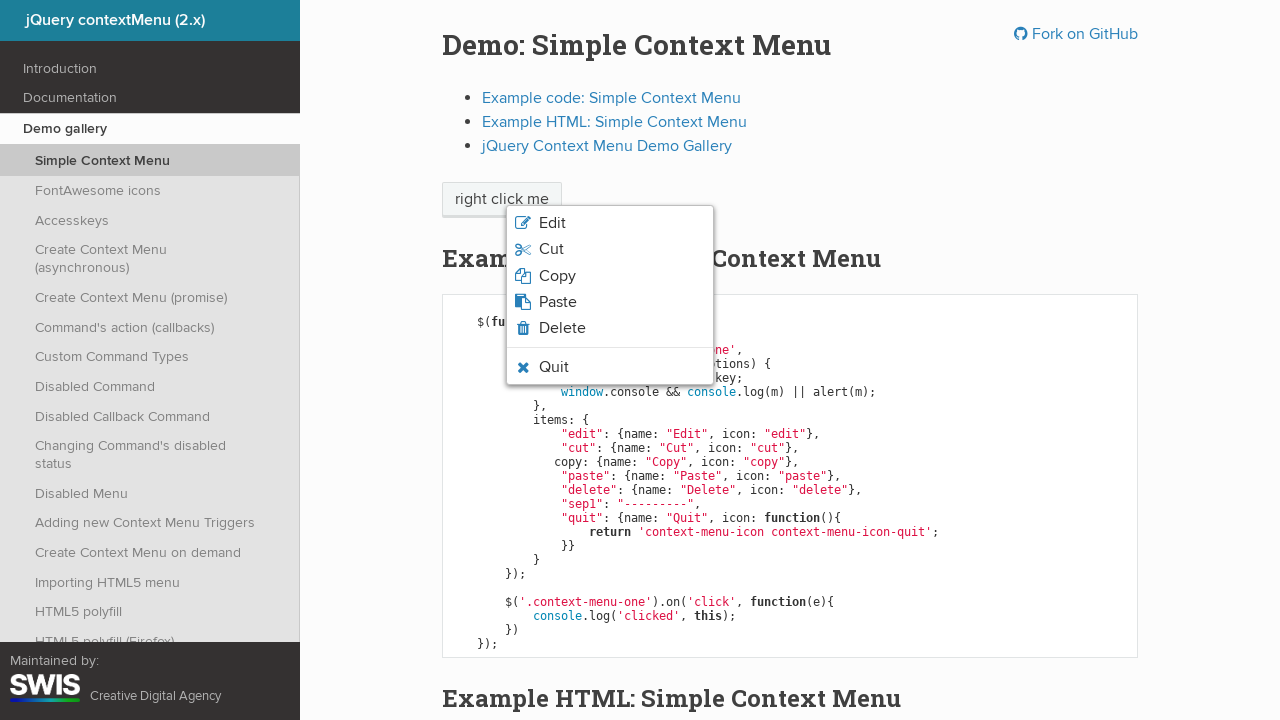

Clicked the edit option from context menu at (610, 223) on .context-menu-icon-edit
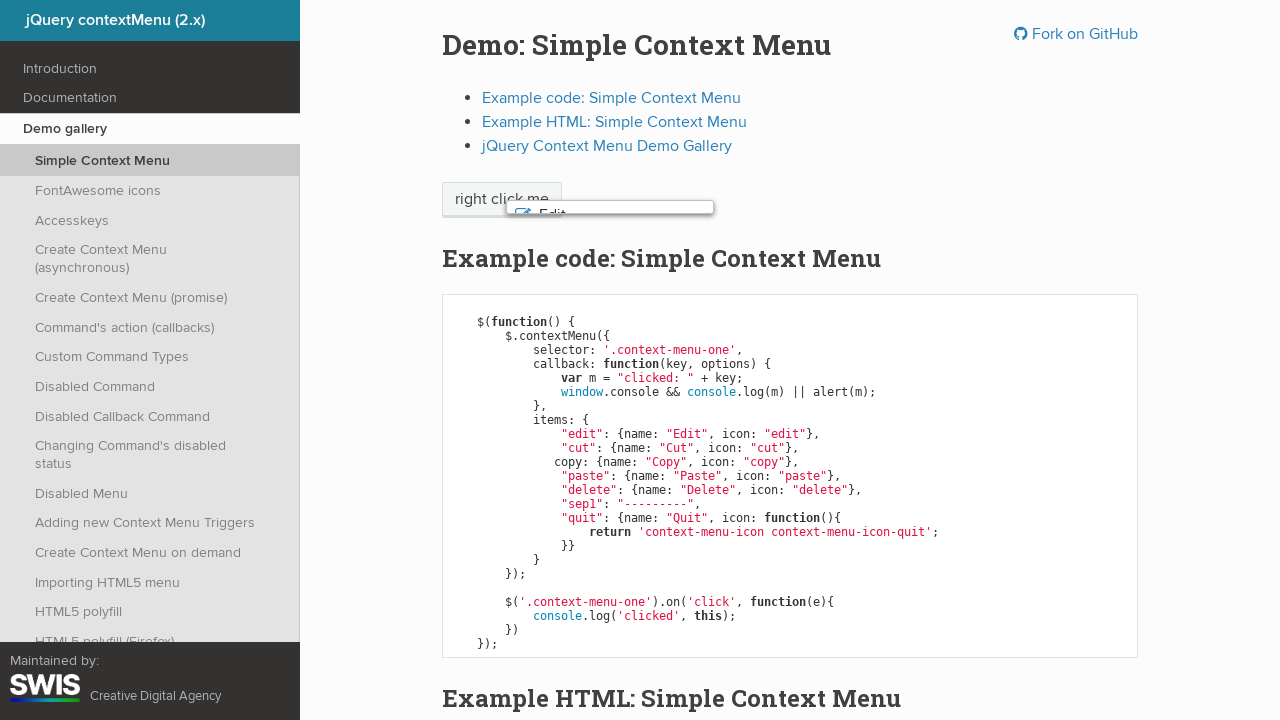

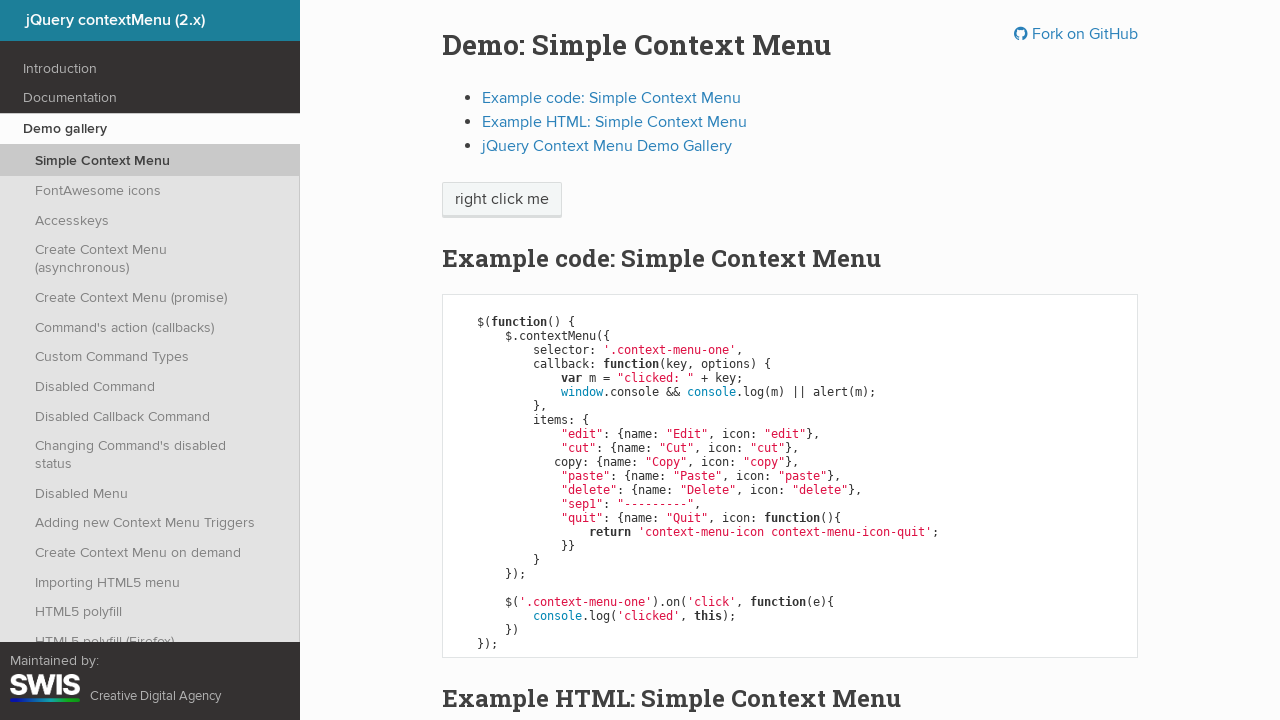